Tests the new user registration form validation by submitting with an empty full name field and verifying that the appropriate error message "Full Name is Empty" is displayed.

Starting URL: https://adactinhotelapp.com/index.php

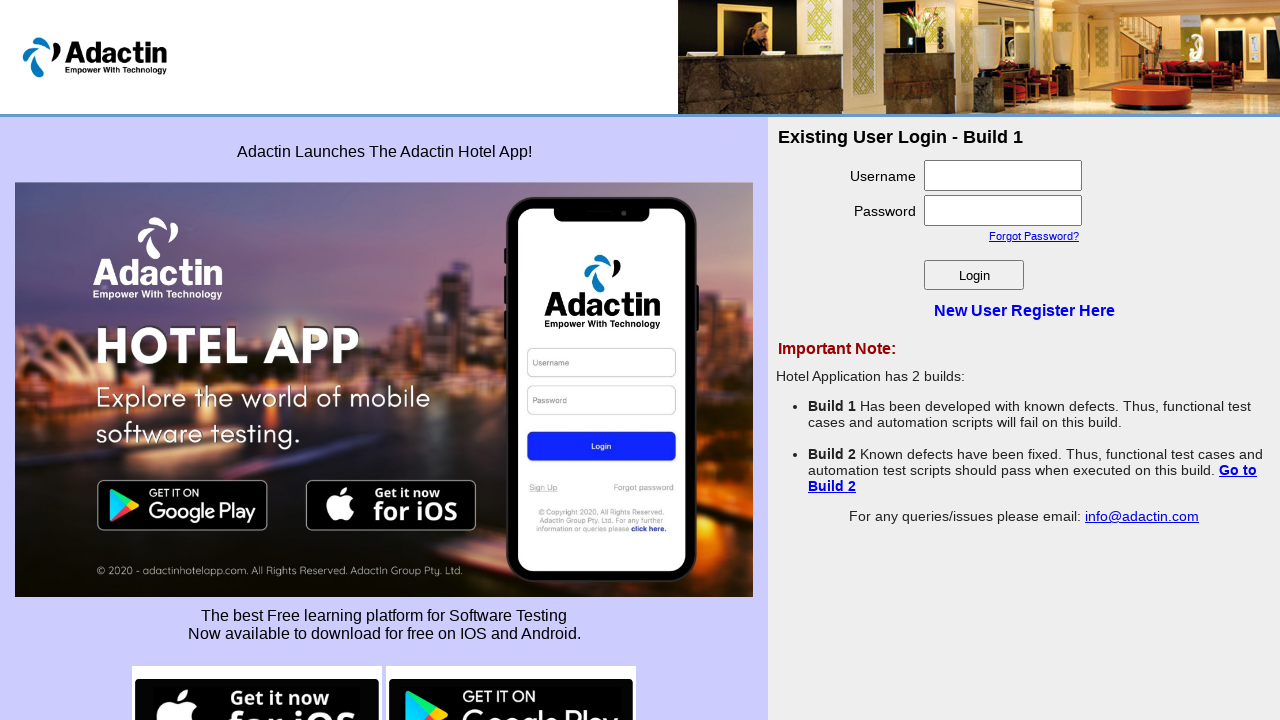

Clicked 'New User Register Here' link to navigate to registration page at (1024, 310) on text=New User Register Here
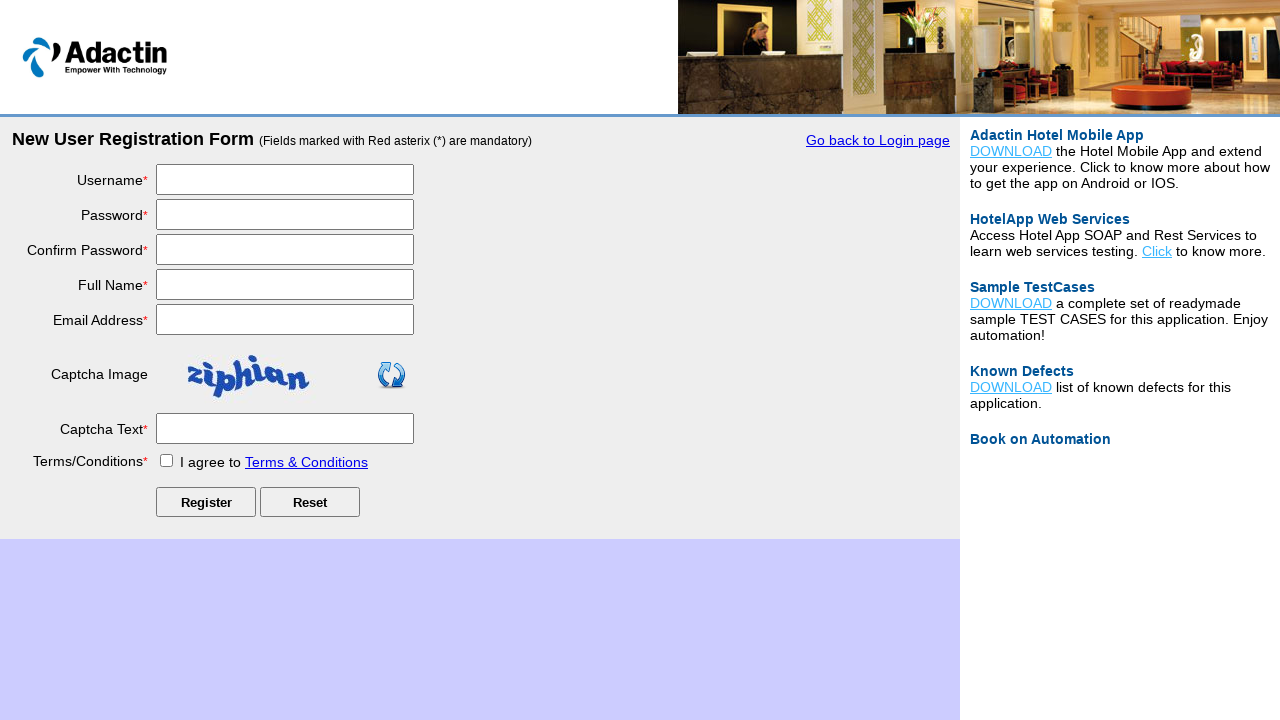

Filled username field with 'Traineee_847' on #username
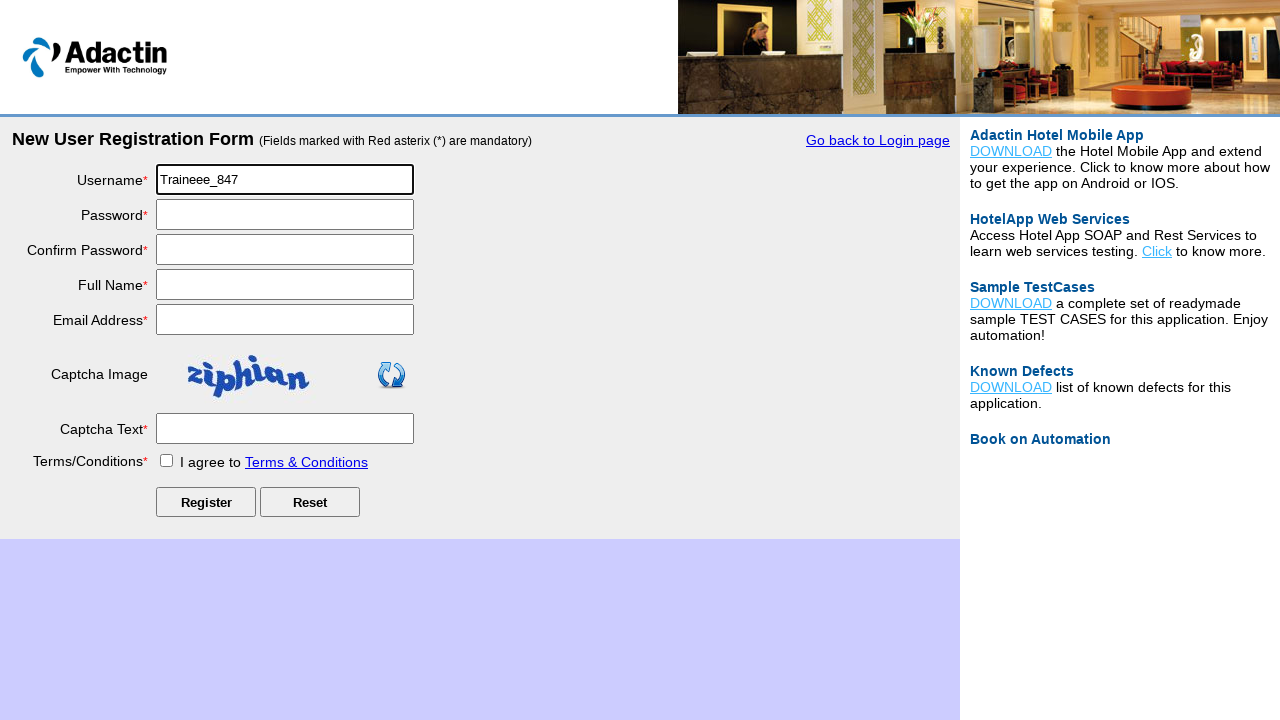

Filled password field with 'SecurePass123' on #password
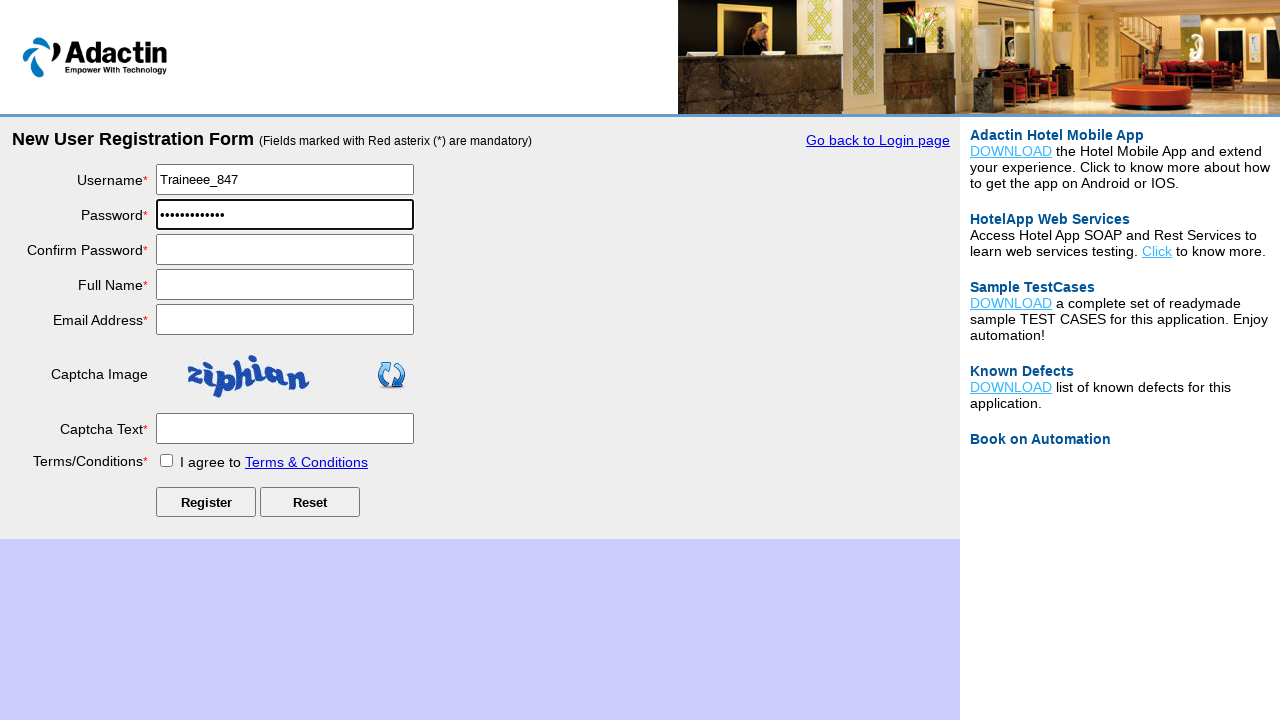

Filled confirm password field with 'SecurePass123' on #re_password
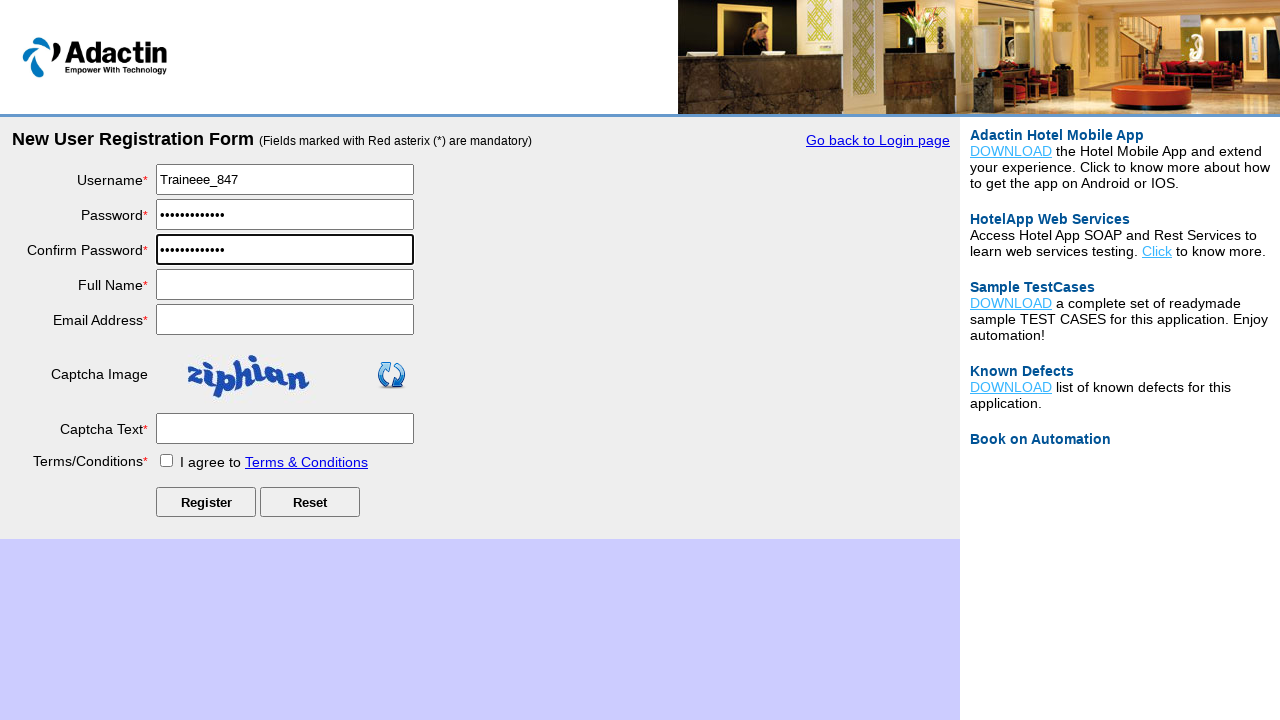

Left full name field empty to test validation on #full_name
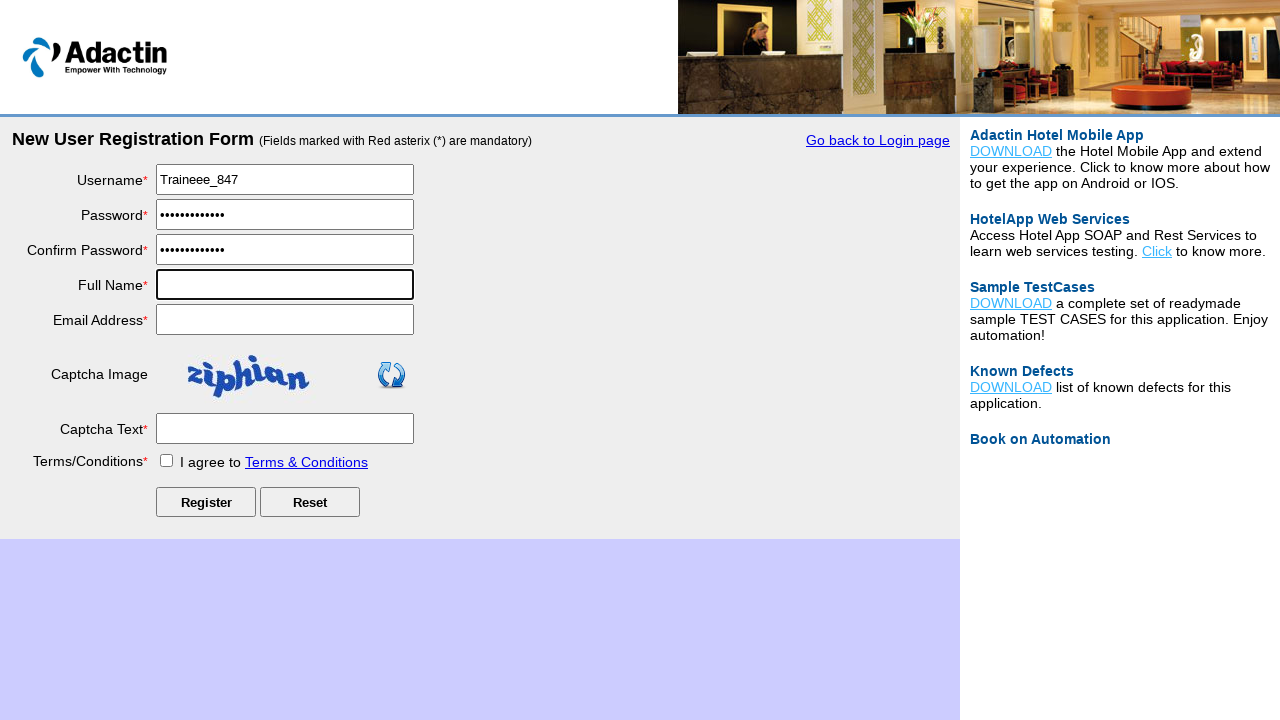

Filled email field with 'test_user_847@adactin.com' on #email_add
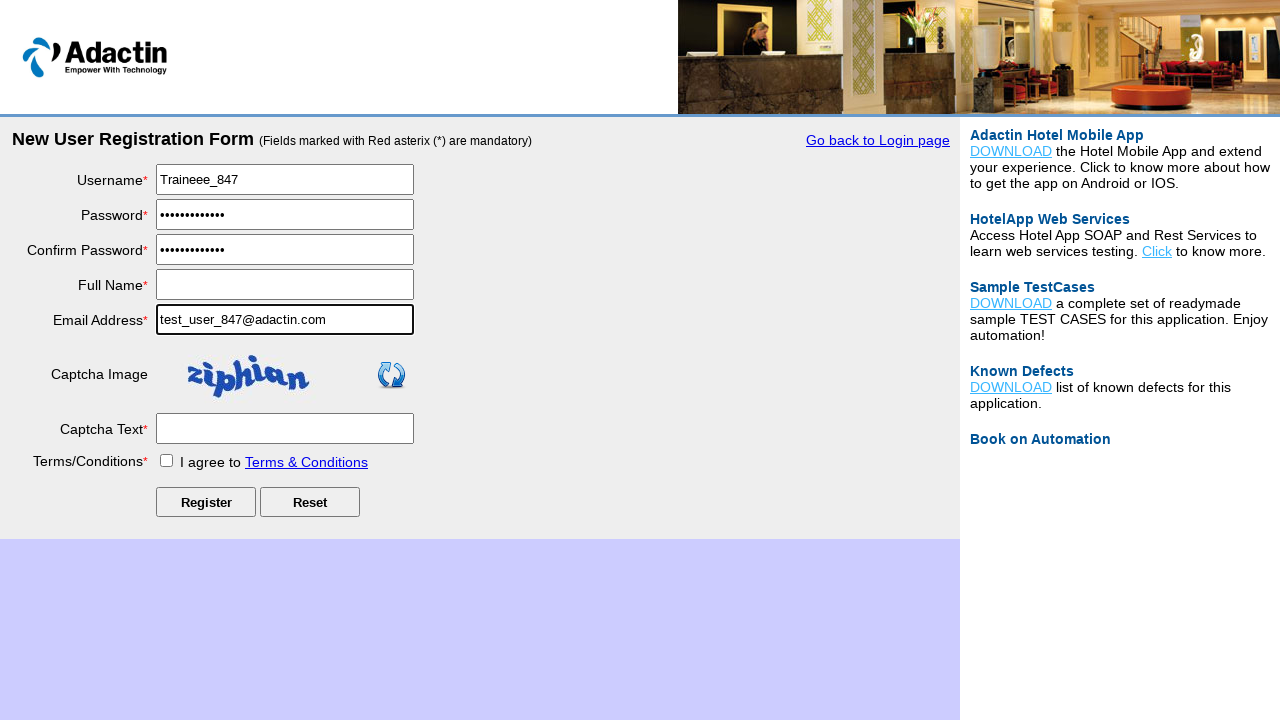

Filled captcha field with 'nonhuman' on #captcha-form
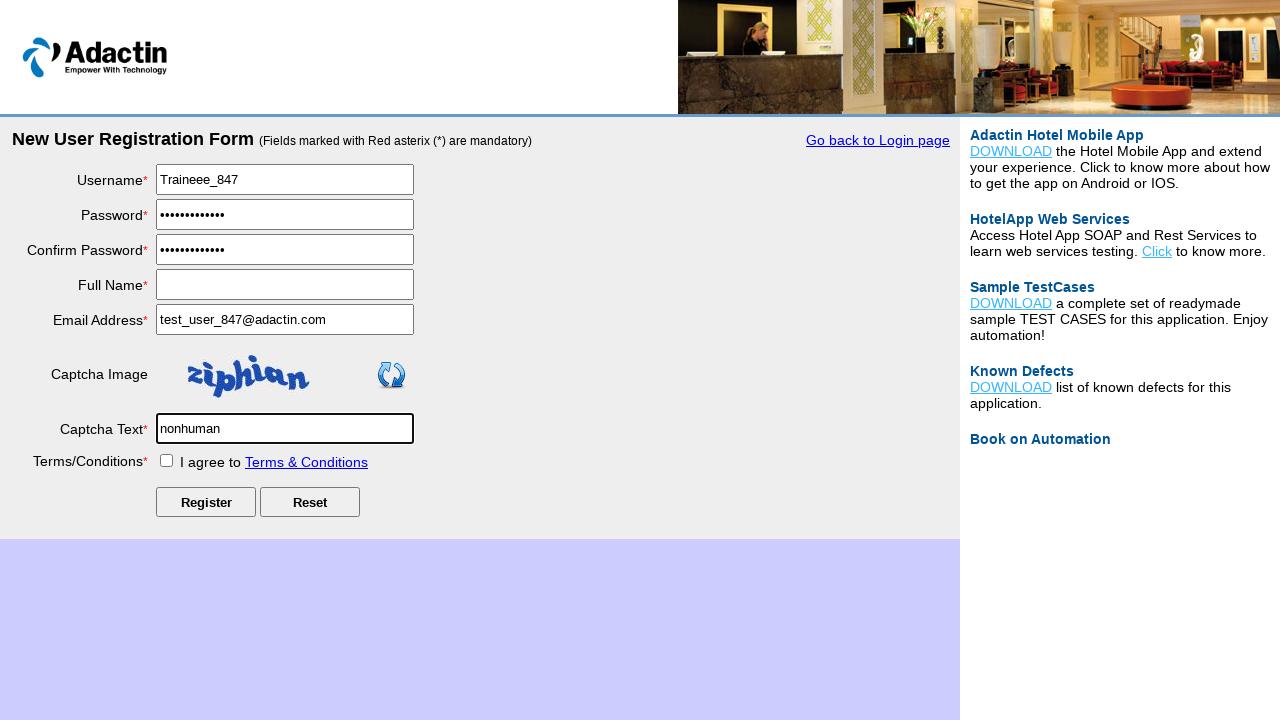

Checked the terms and conditions checkbox at (166, 460) on #tnc_box
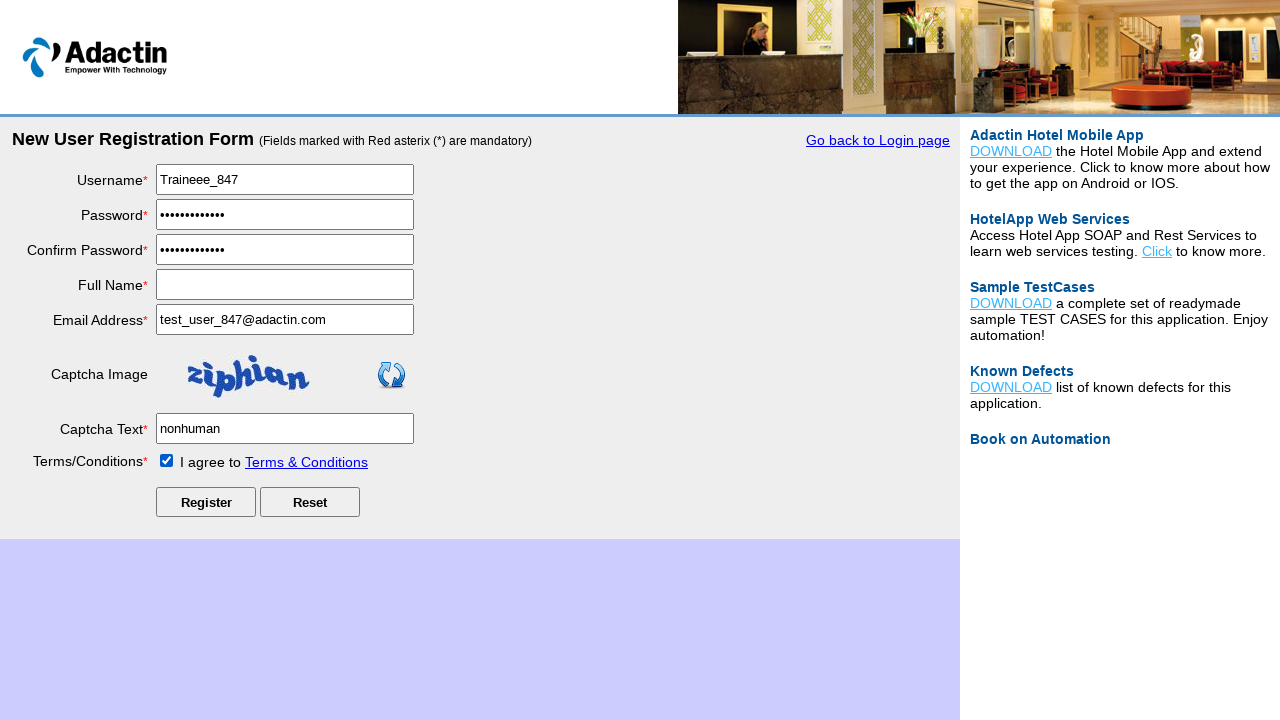

Clicked submit button to submit registration form with empty full name at (206, 502) on #Submit
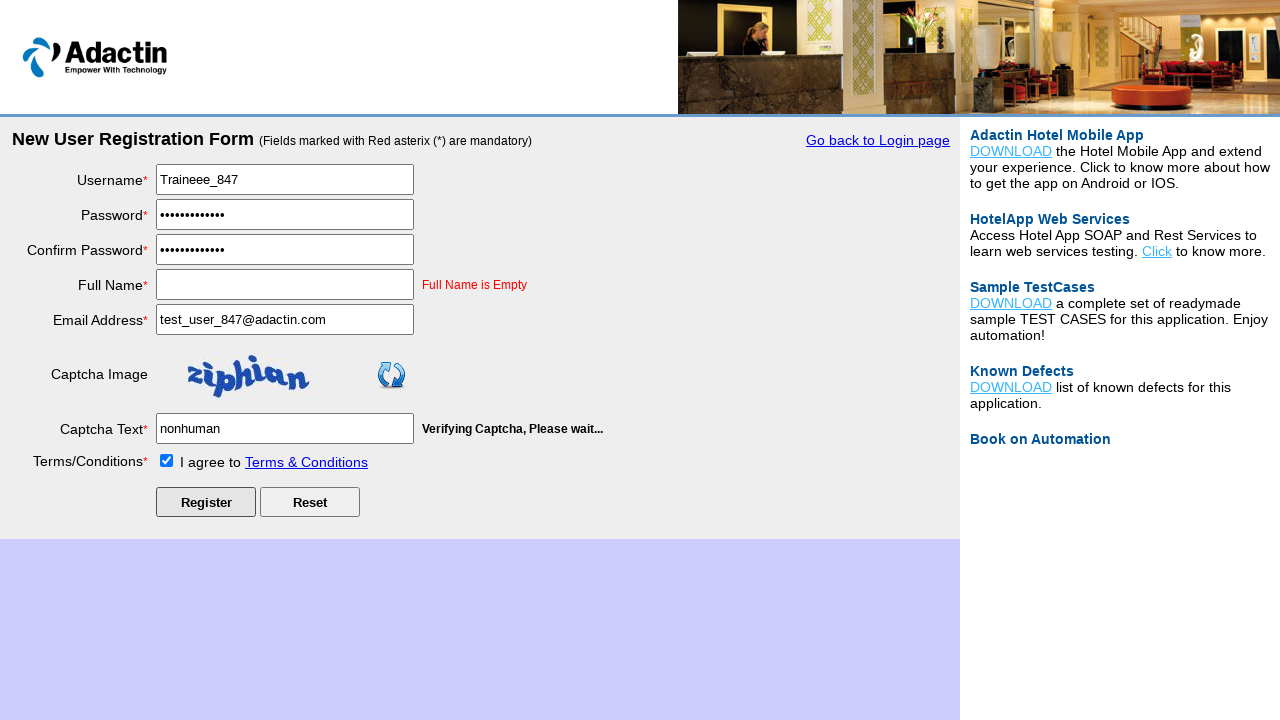

Full name error message element loaded
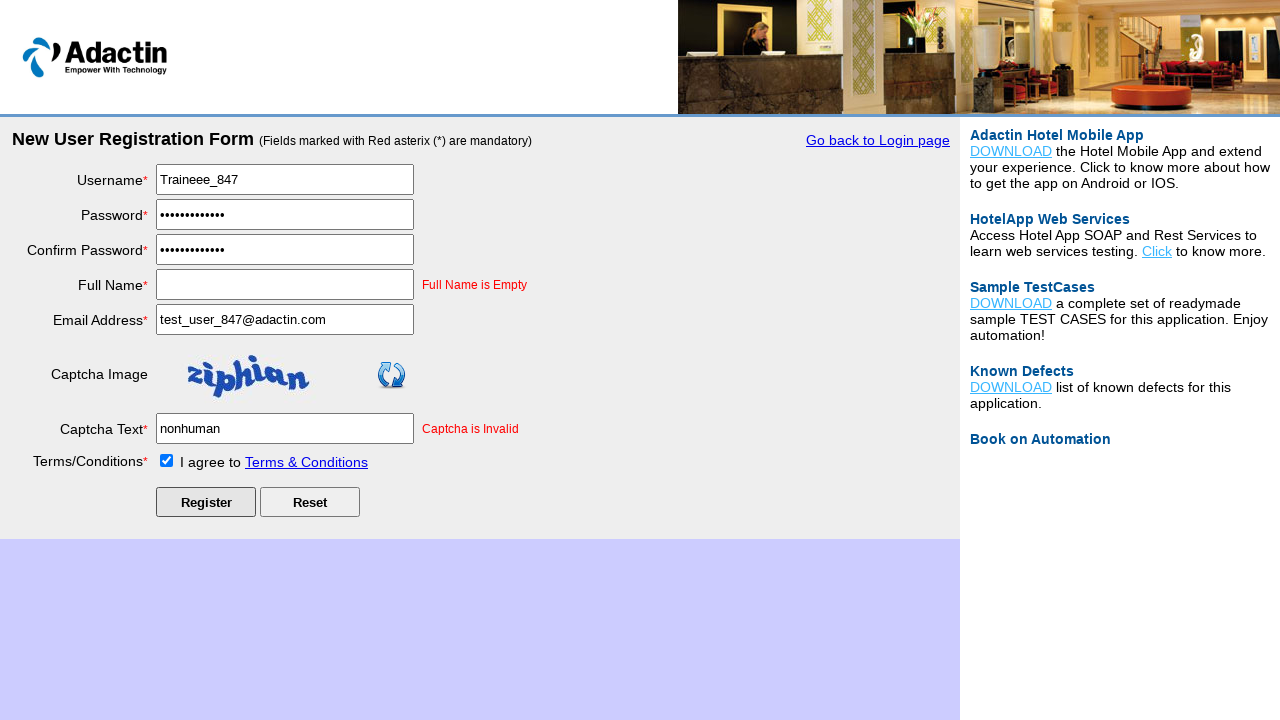

Located the full name error message element
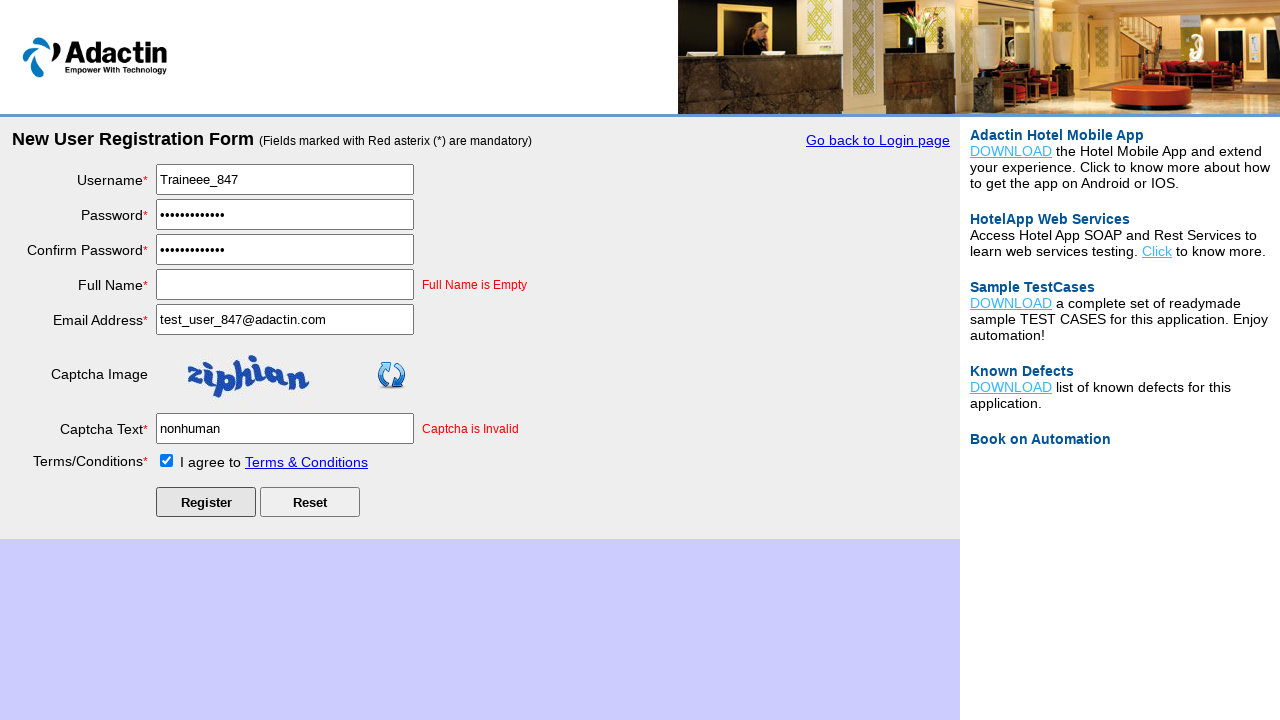

Verified that full name error message is visible
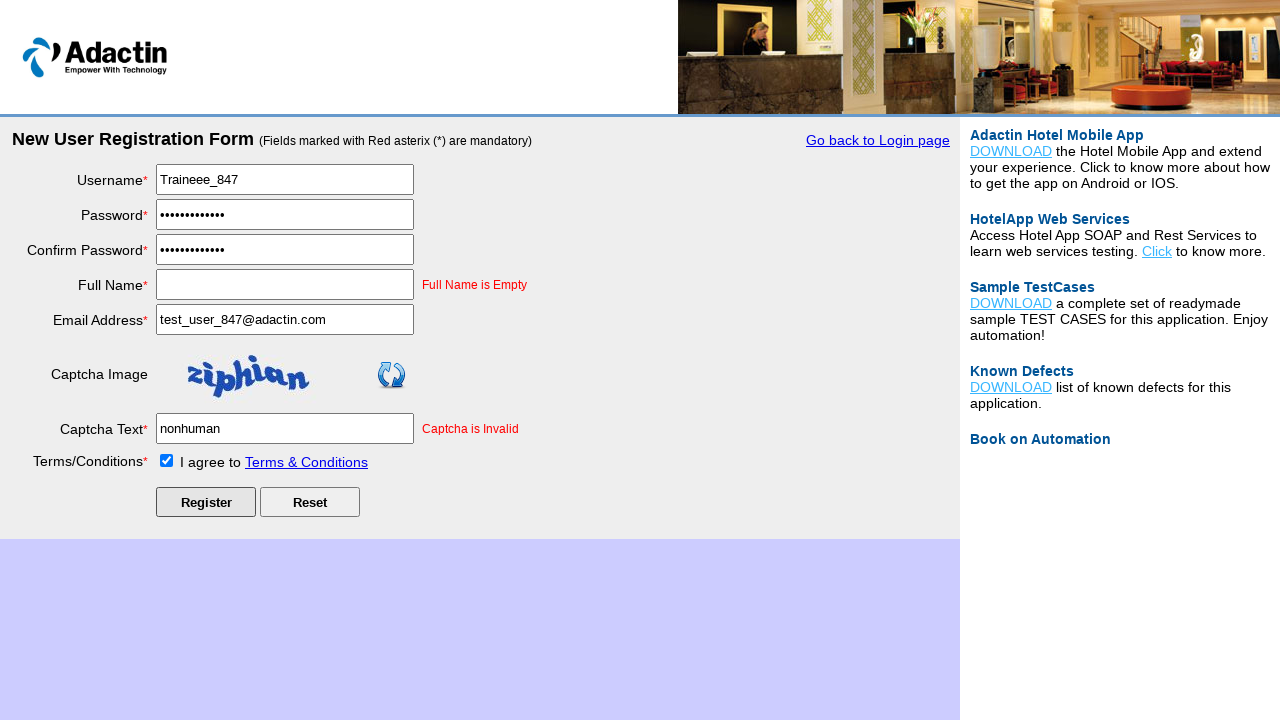

Verified error message text is 'Full Name is Empty'
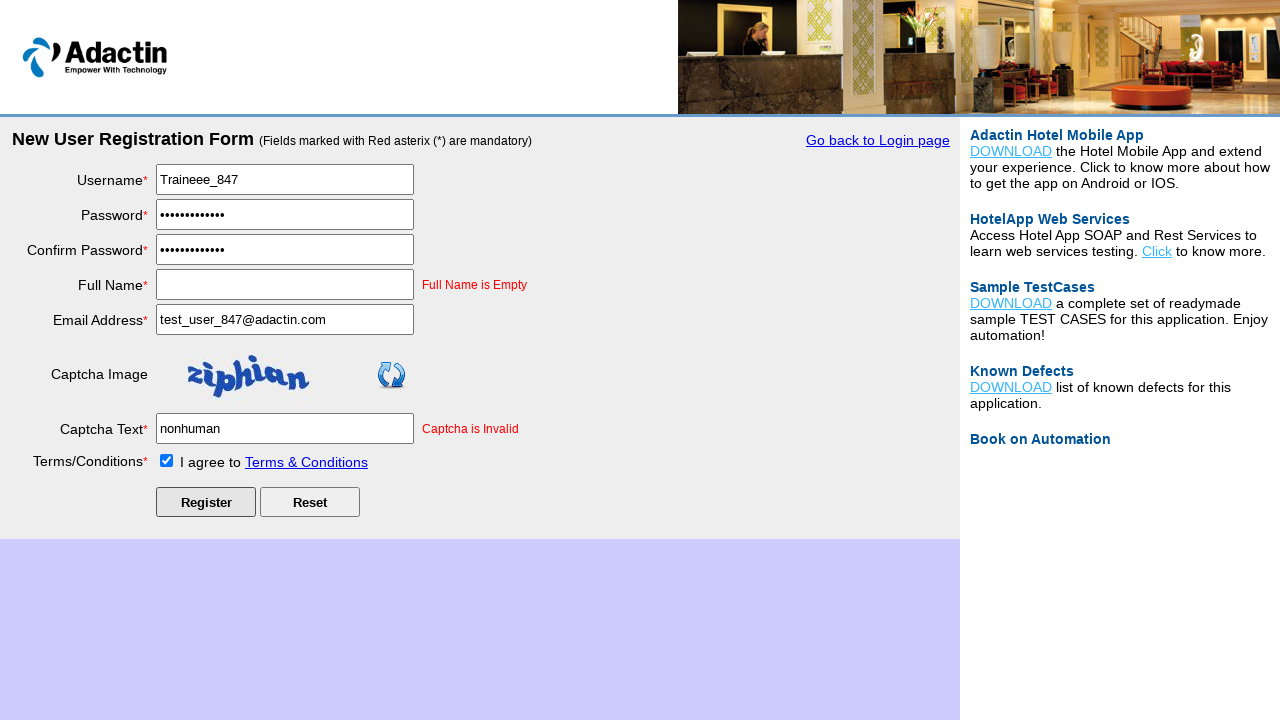

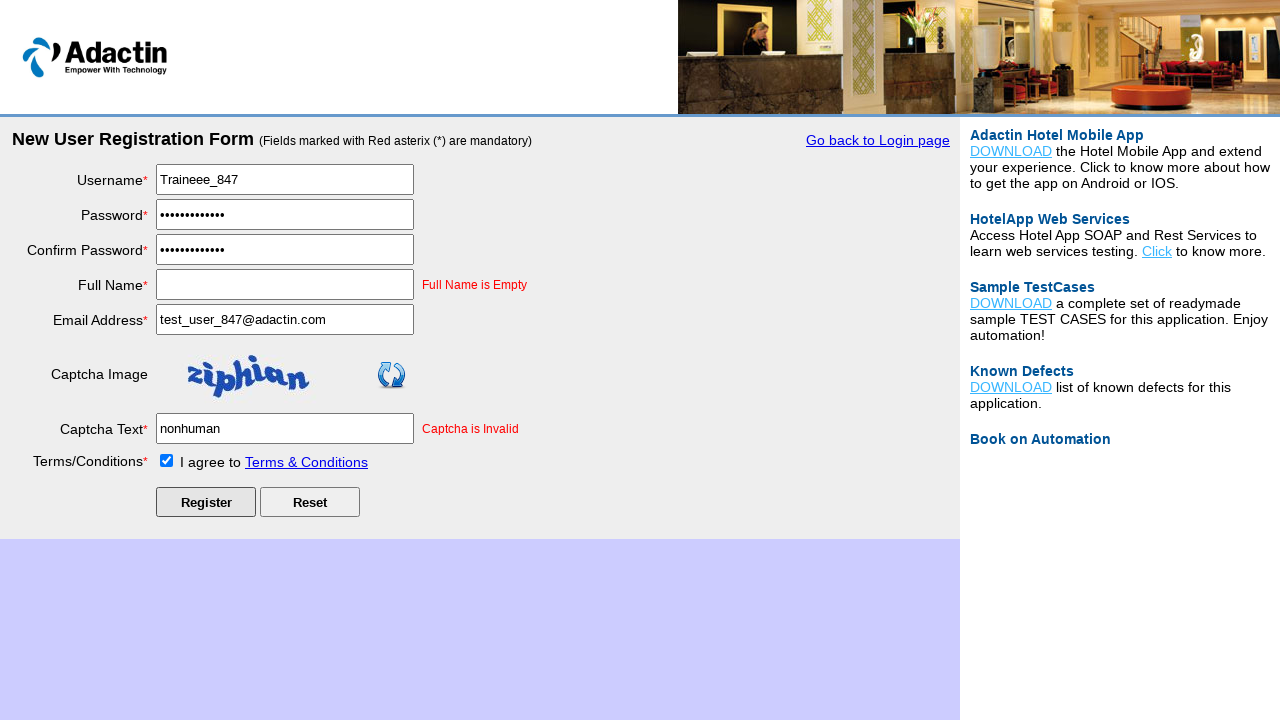